Tests that entered text is trimmed when saving an edited todo item.

Starting URL: https://demo.playwright.dev/todomvc

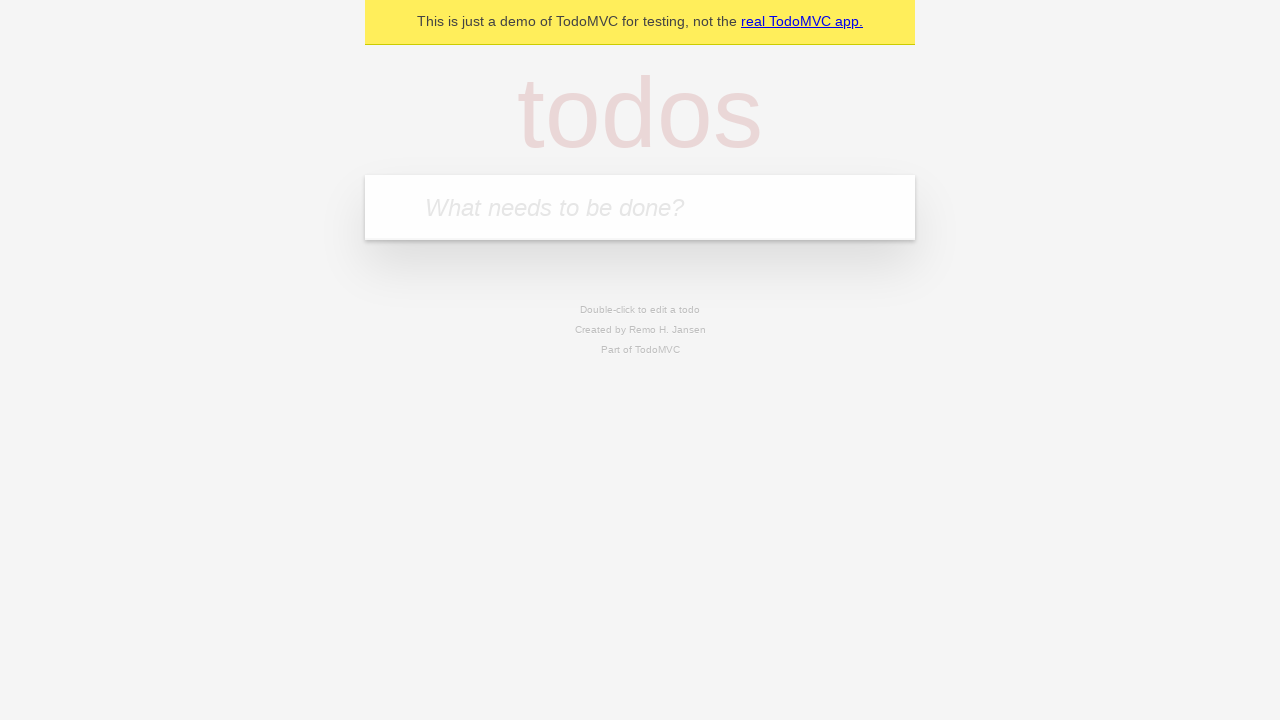

Filled todo input with 'buy some cheese' on internal:attr=[placeholder="What needs to be done?"i]
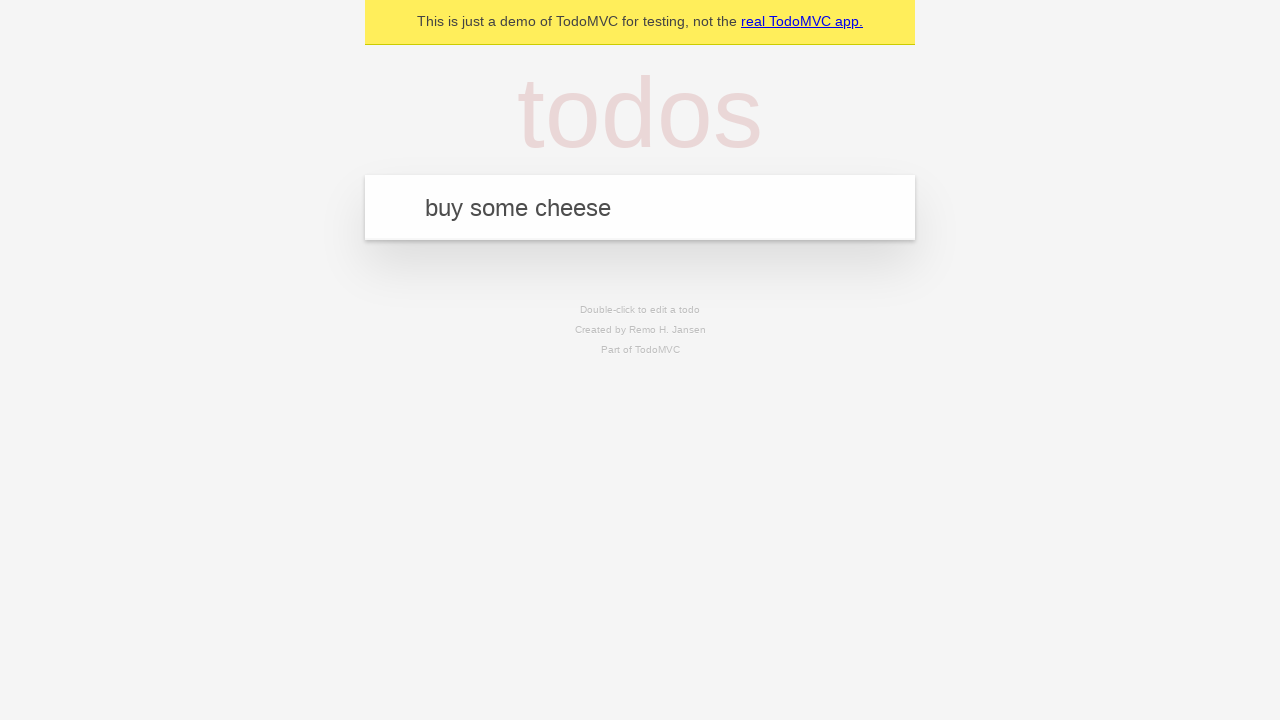

Pressed Enter to create first todo on internal:attr=[placeholder="What needs to be done?"i]
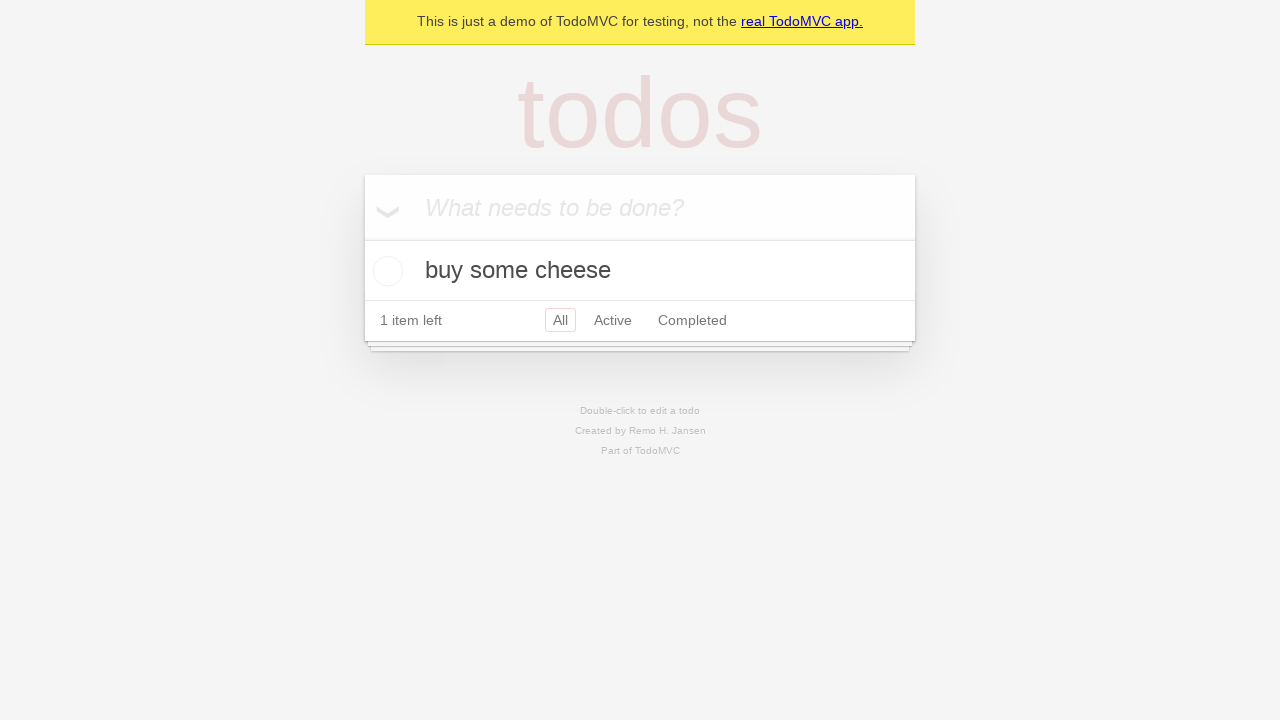

Filled todo input with 'feed the cat' on internal:attr=[placeholder="What needs to be done?"i]
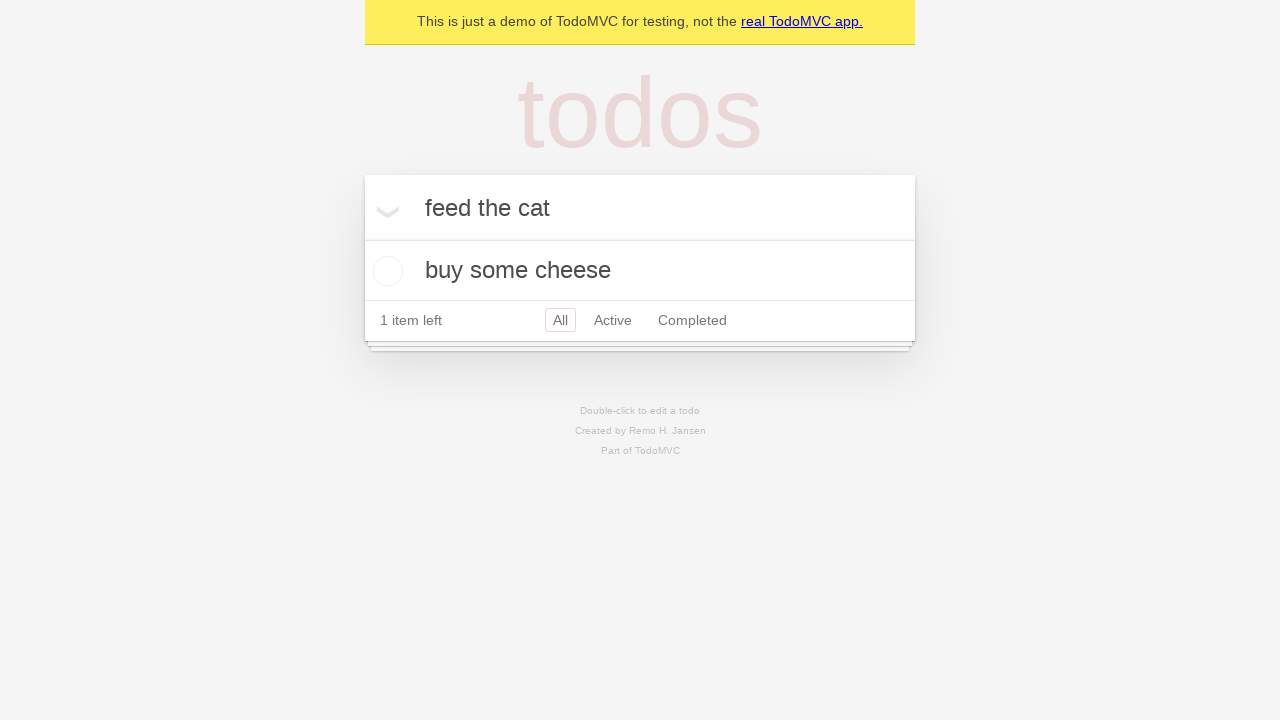

Pressed Enter to create second todo on internal:attr=[placeholder="What needs to be done?"i]
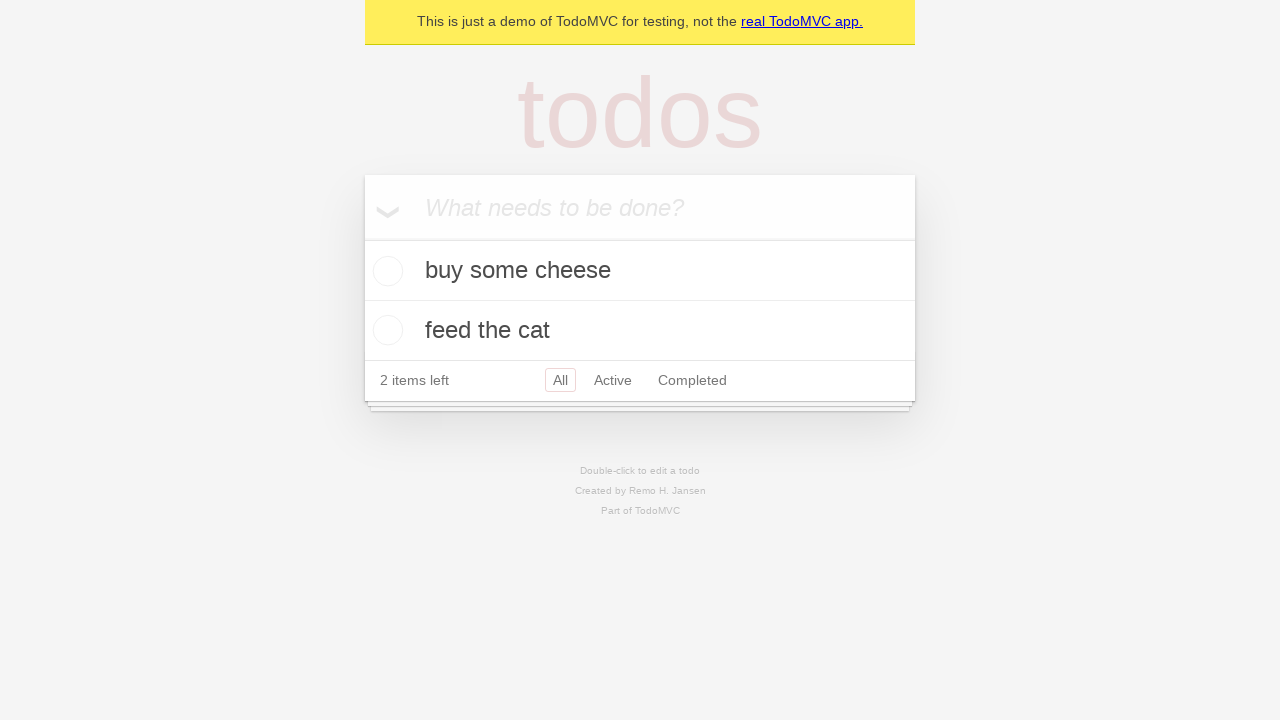

Filled todo input with 'book a doctors appointment' on internal:attr=[placeholder="What needs to be done?"i]
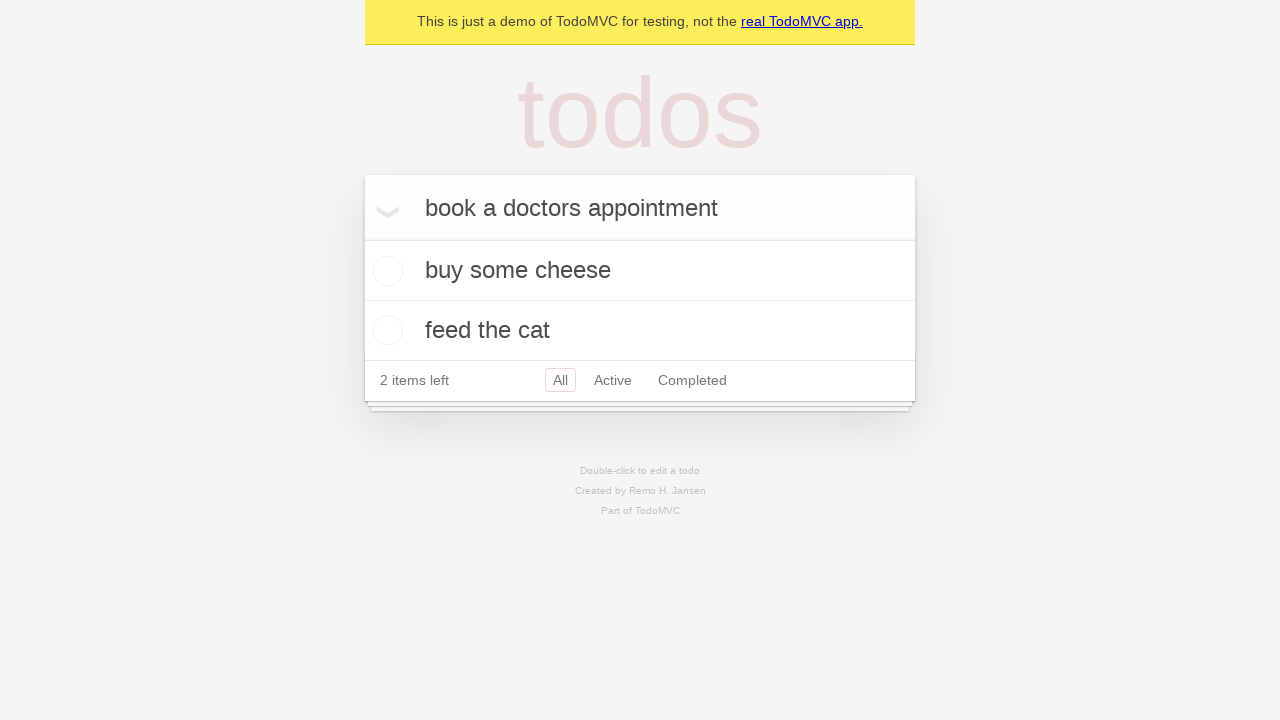

Pressed Enter to create third todo on internal:attr=[placeholder="What needs to be done?"i]
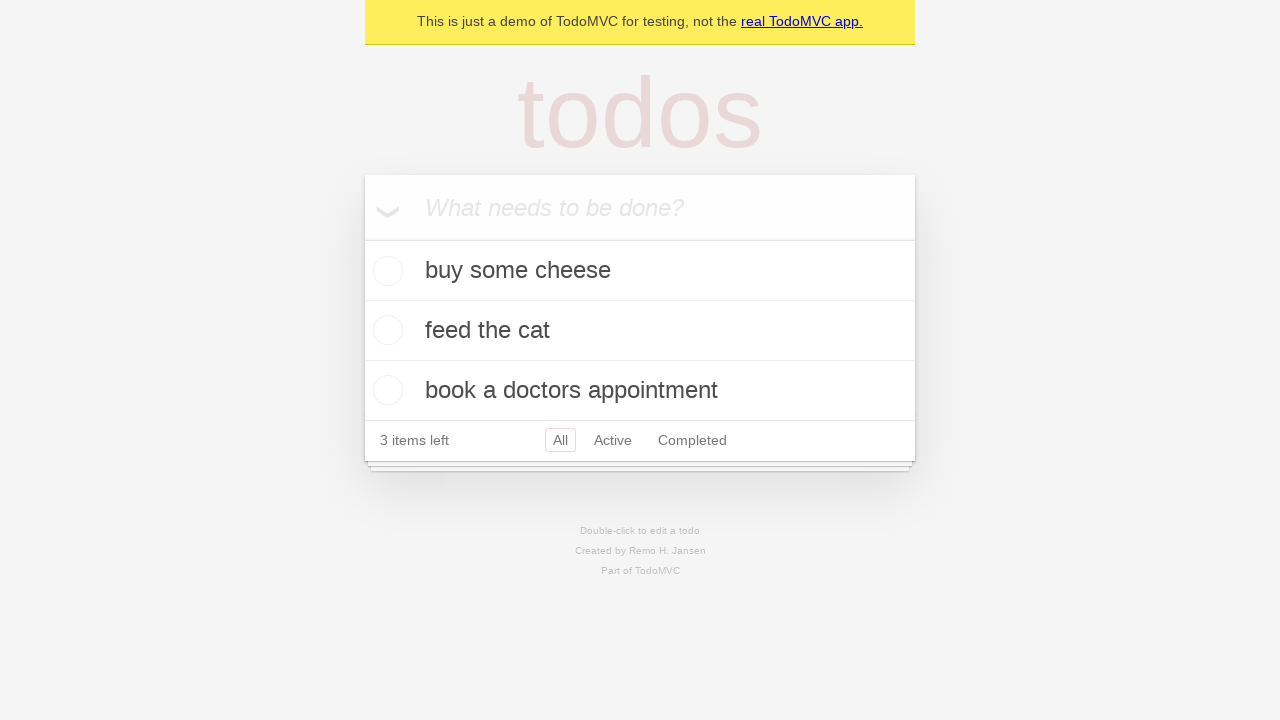

Double-clicked second todo to enter edit mode at (640, 331) on internal:testid=[data-testid="todo-item"s] >> nth=1
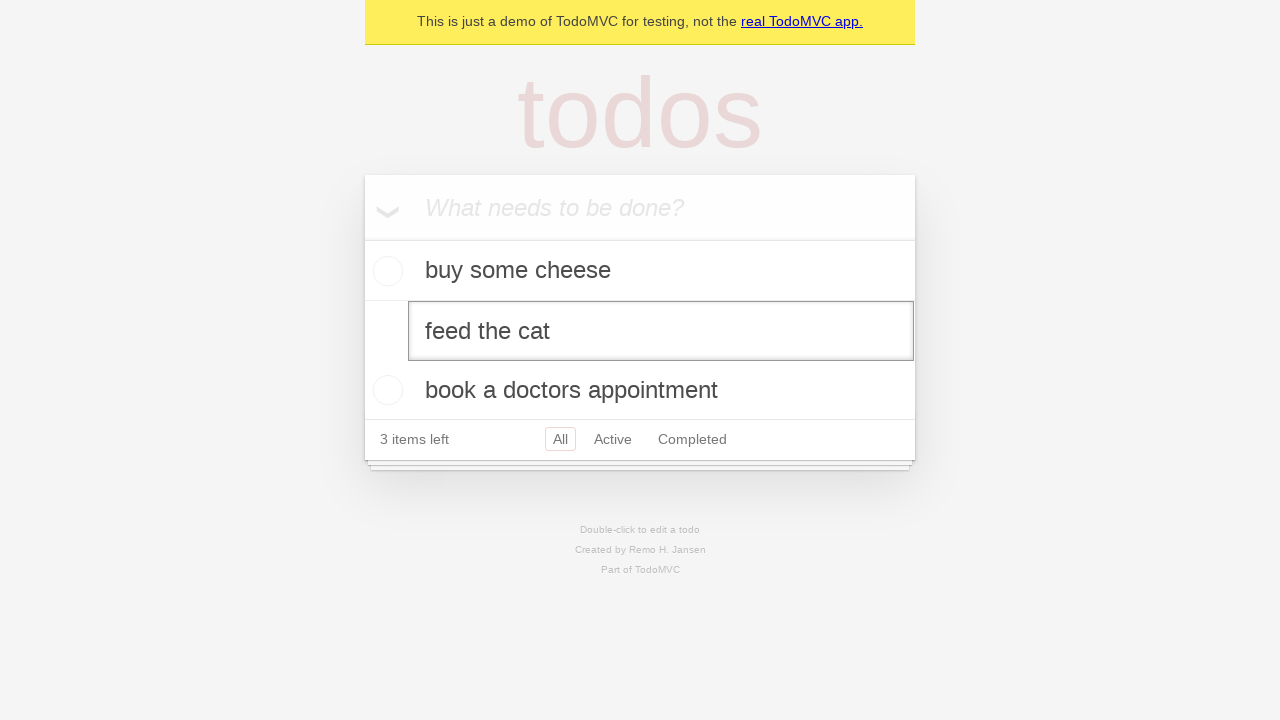

Filled edit field with text containing leading and trailing spaces on internal:testid=[data-testid="todo-item"s] >> nth=1 >> internal:role=textbox[nam
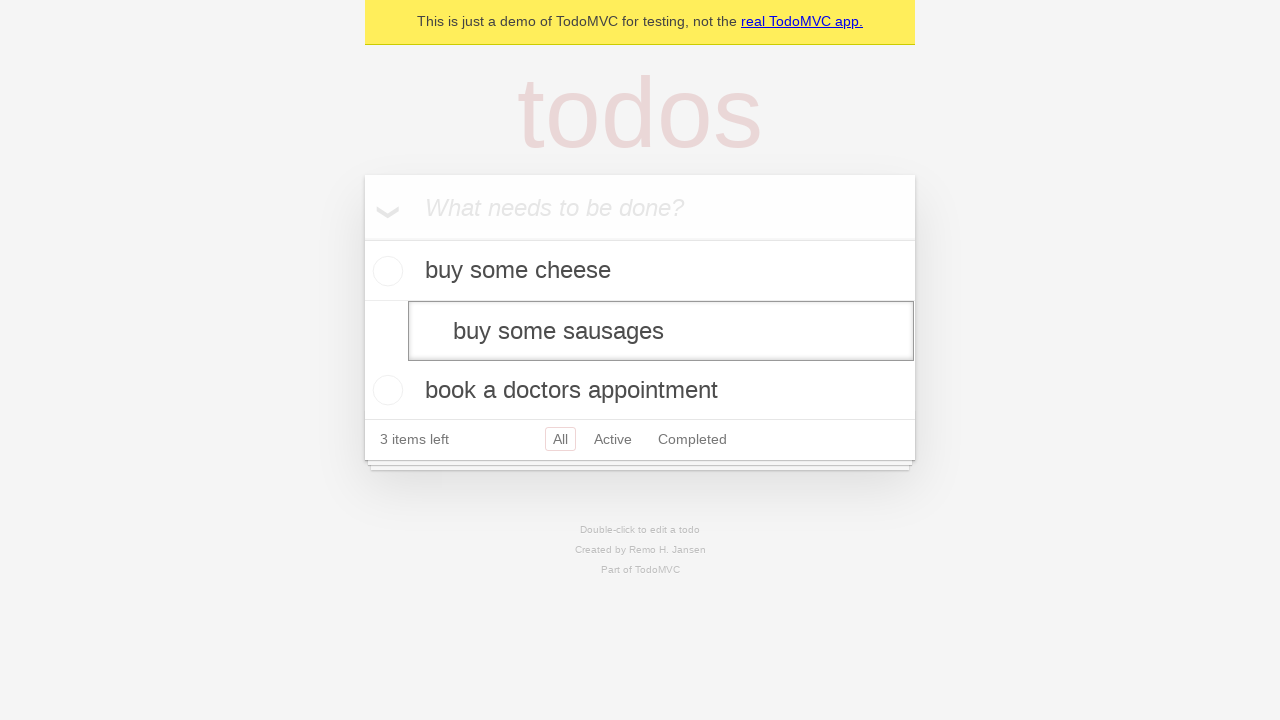

Pressed Enter to save edited todo on internal:testid=[data-testid="todo-item"s] >> nth=1 >> internal:role=textbox[nam
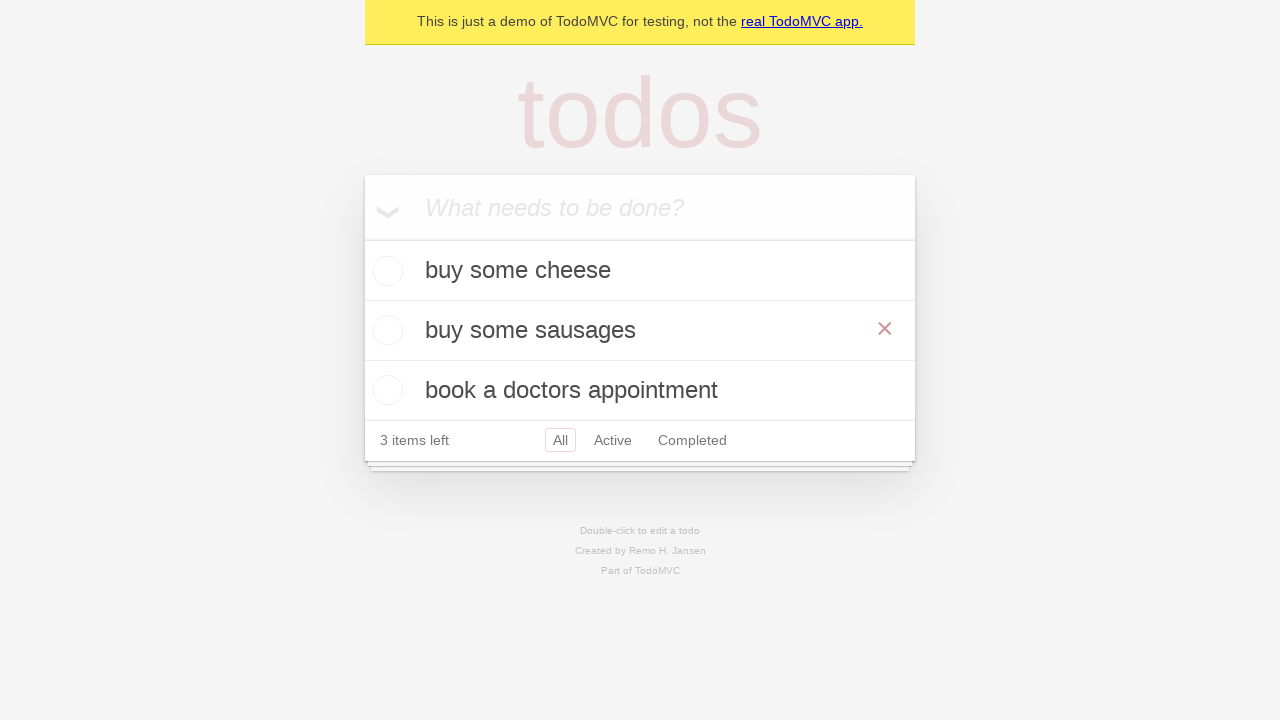

Verified trimmed text 'buy some sausages' is displayed without spaces
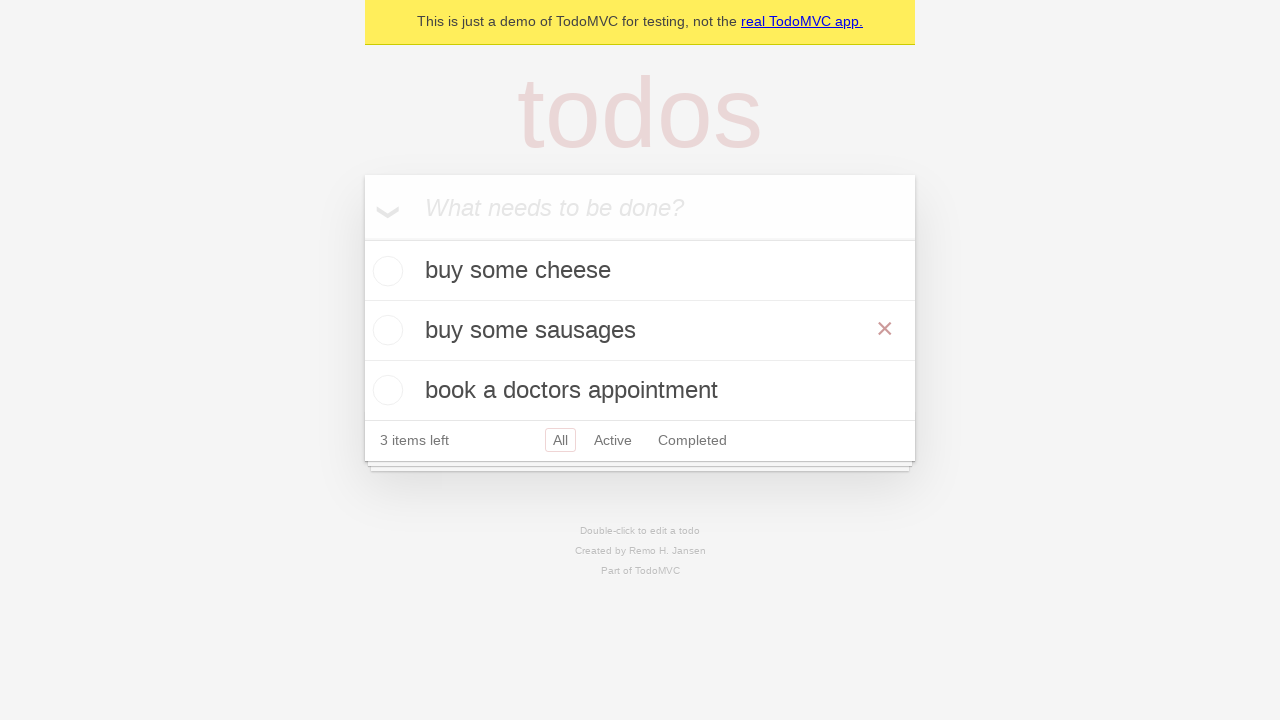

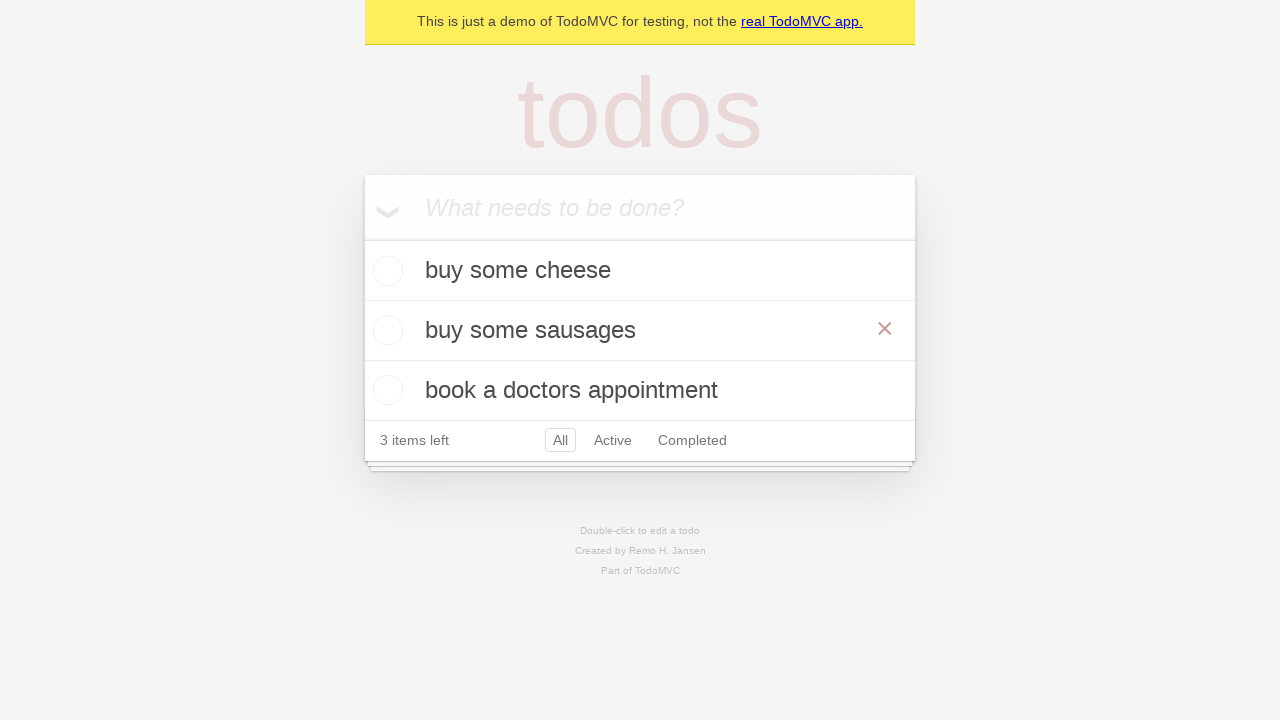